Tests passenger selection dropdown functionality by clicking to increase adult passenger count and closing the dropdown

Starting URL: https://rahulshettyacademy.com/dropdownsPractise/

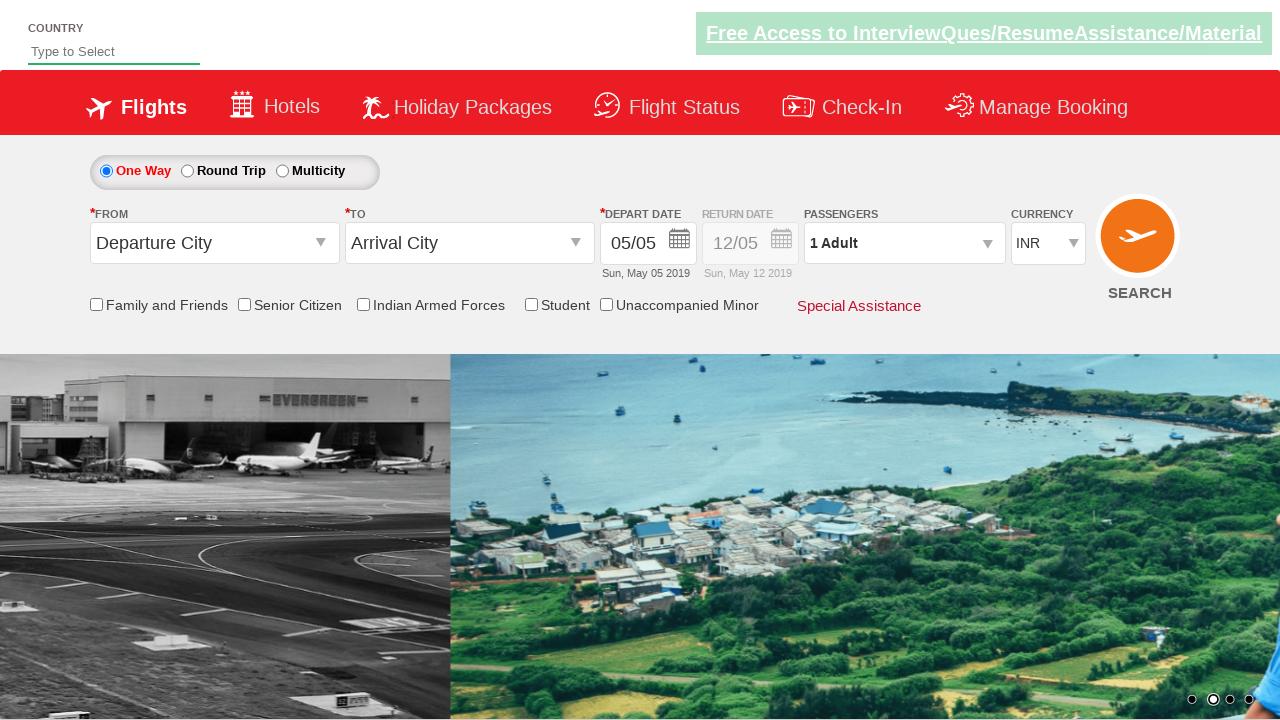

Clicked on passenger info dropdown to open it at (904, 243) on #divpaxinfo
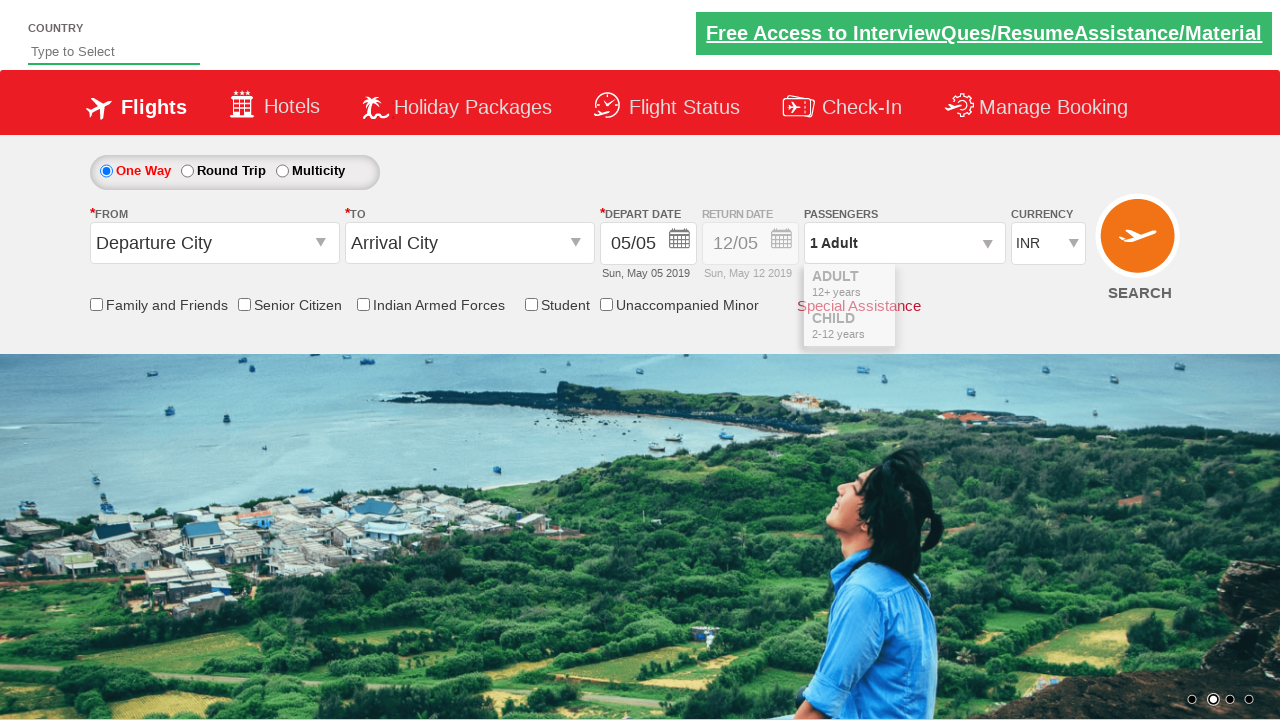

Waited for dropdown to be visible
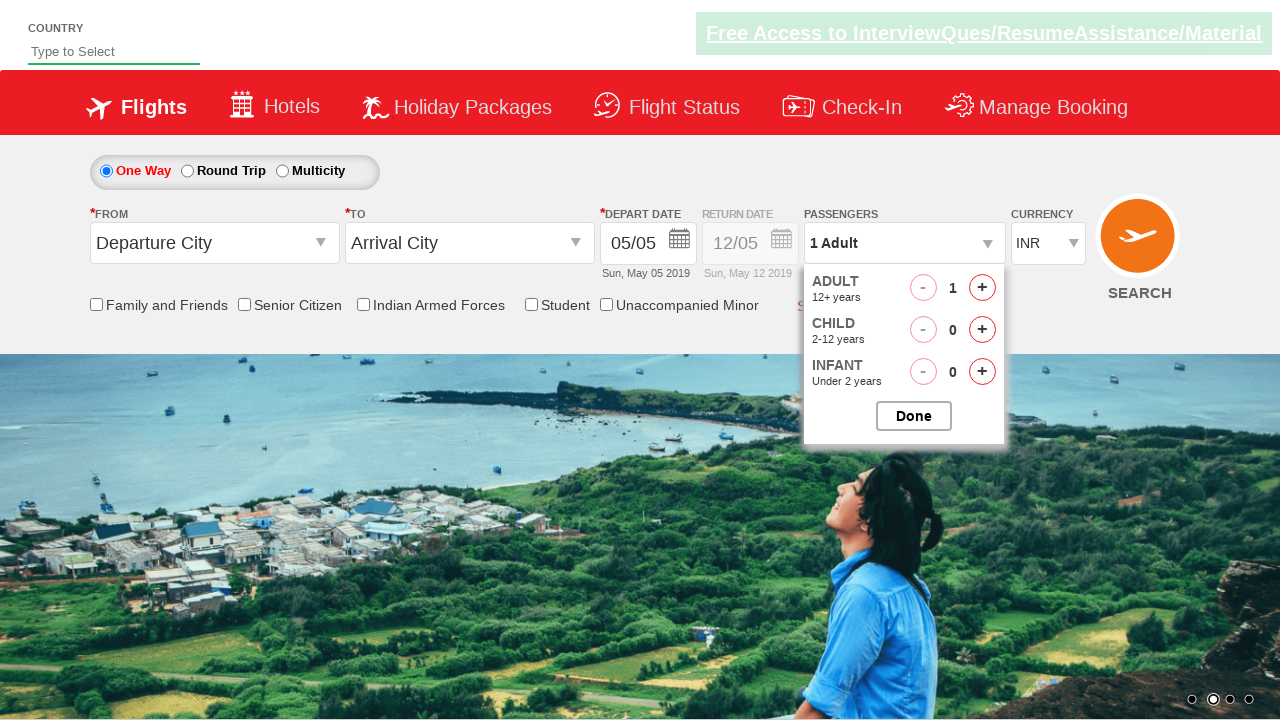

Clicked to increase adult passenger count (iteration 1/3) at (982, 288) on #hrefIncAdt
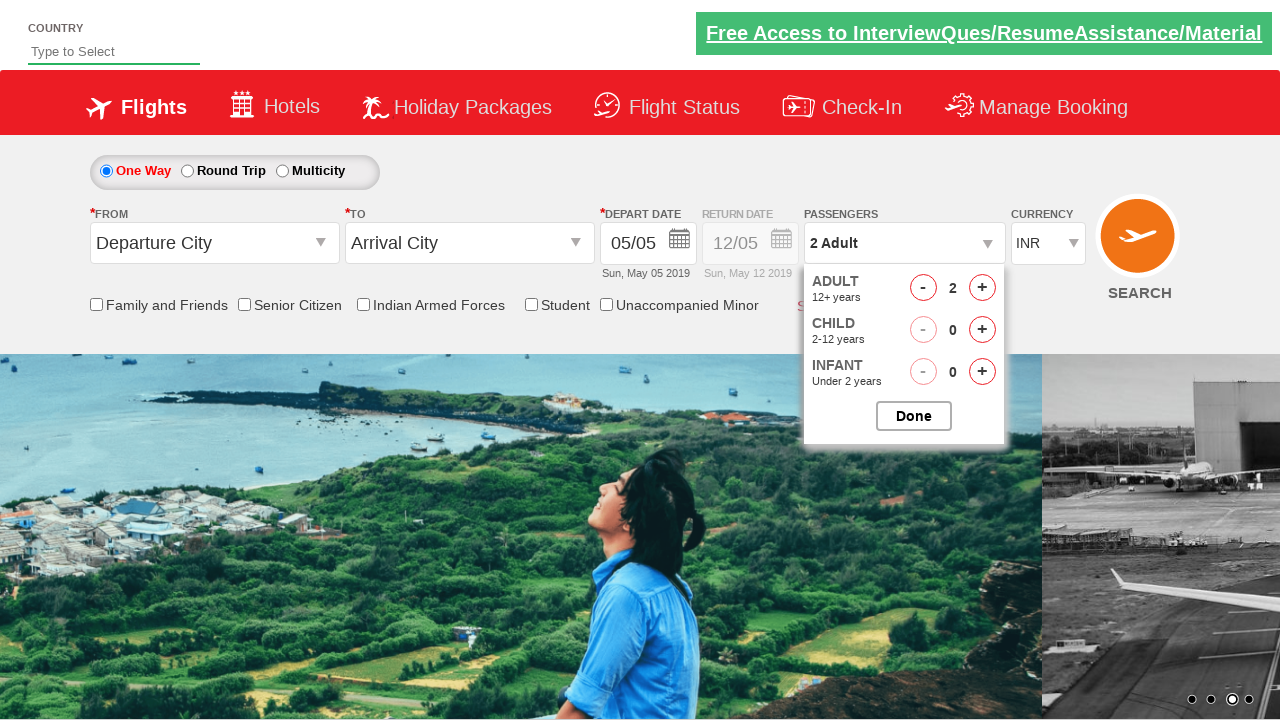

Clicked to increase adult passenger count (iteration 2/3) at (982, 288) on #hrefIncAdt
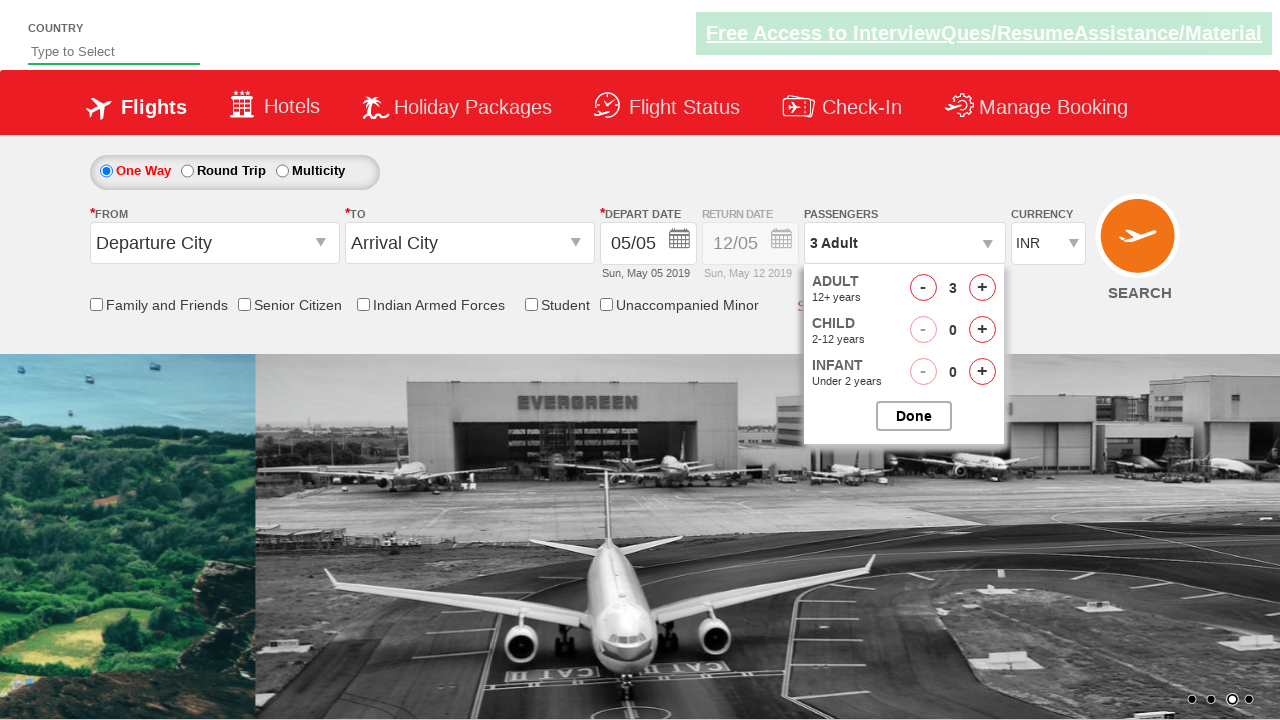

Clicked to increase adult passenger count (iteration 3/3) at (982, 288) on #hrefIncAdt
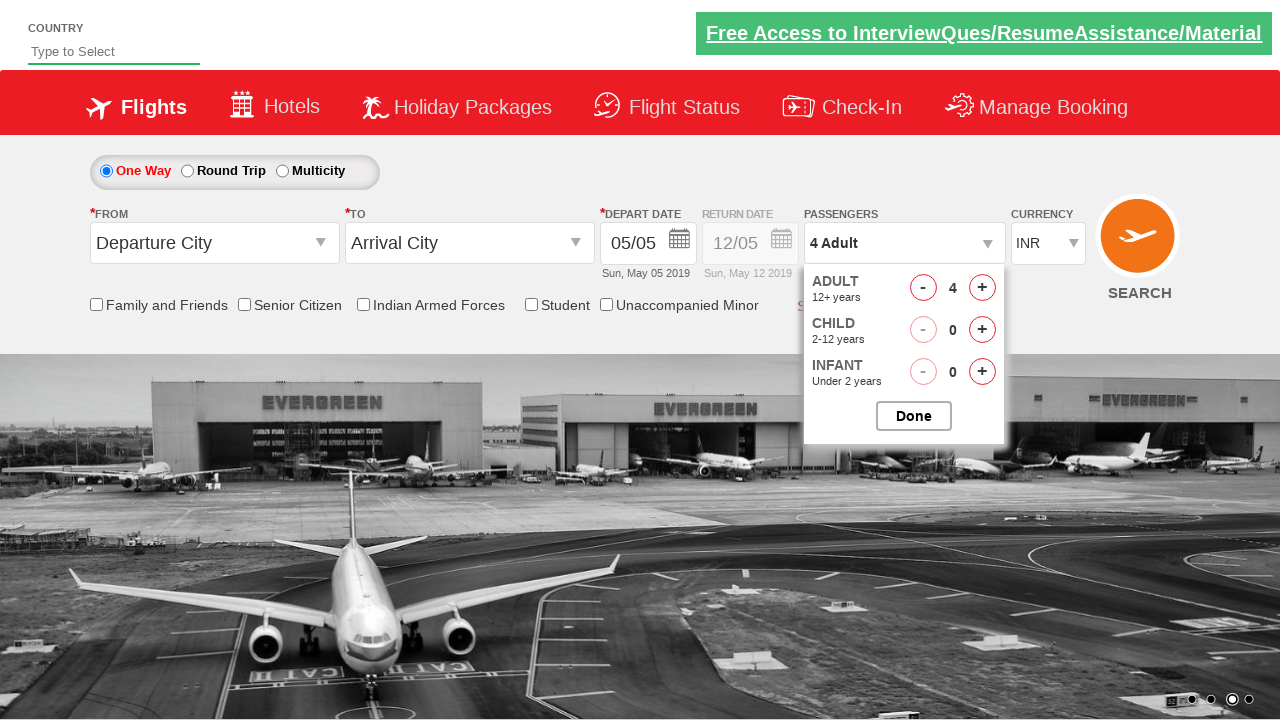

Clicked to close the passenger selection dropdown at (914, 416) on #btnclosepaxoption
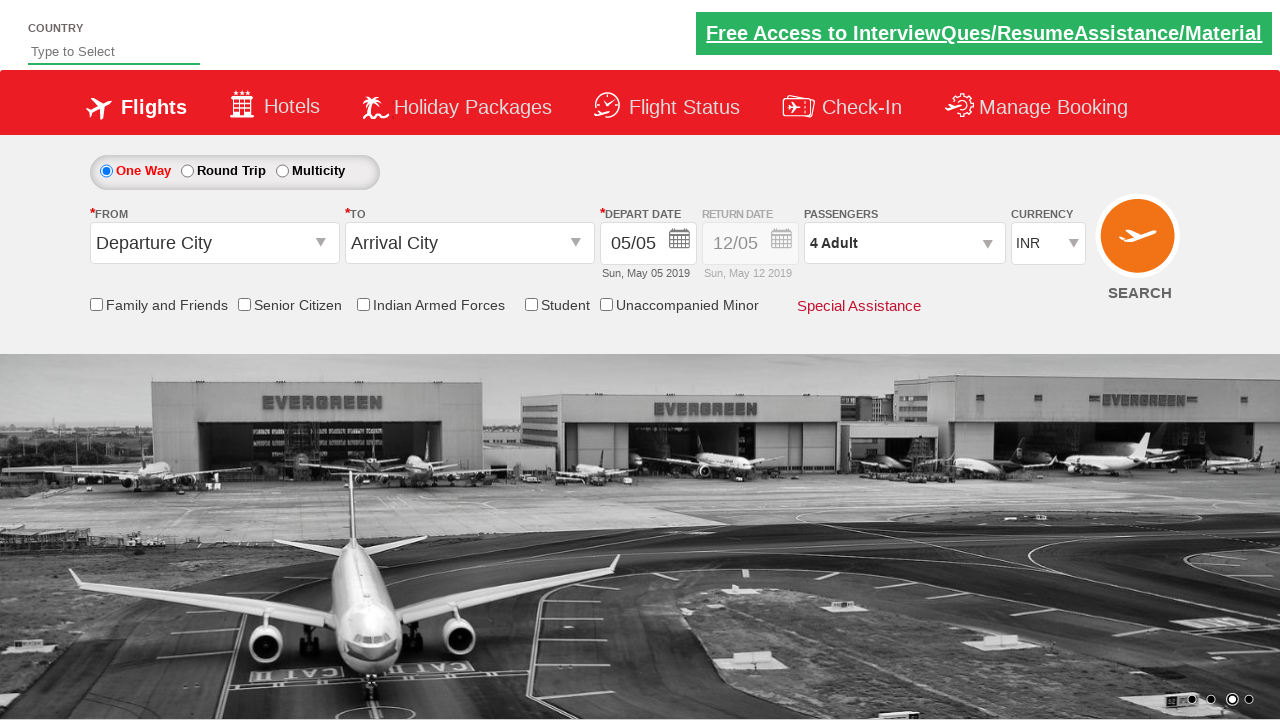

Retrieved updated passenger text: 4 Adult
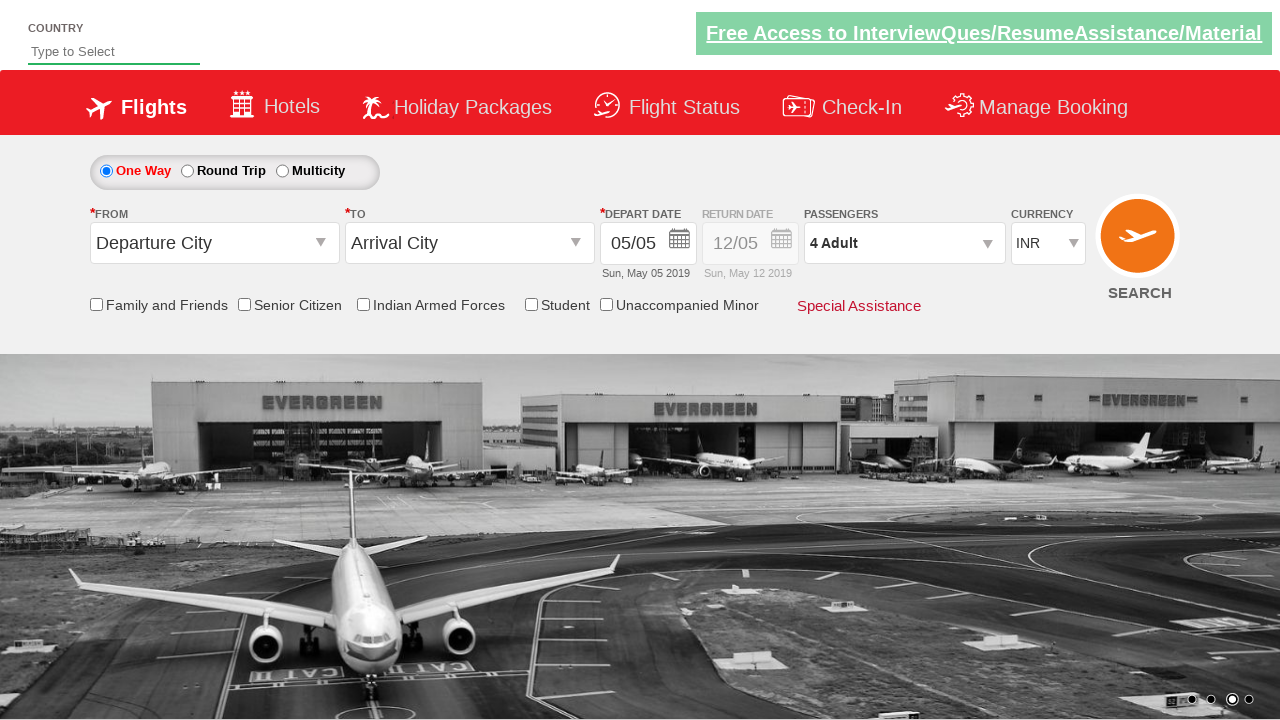

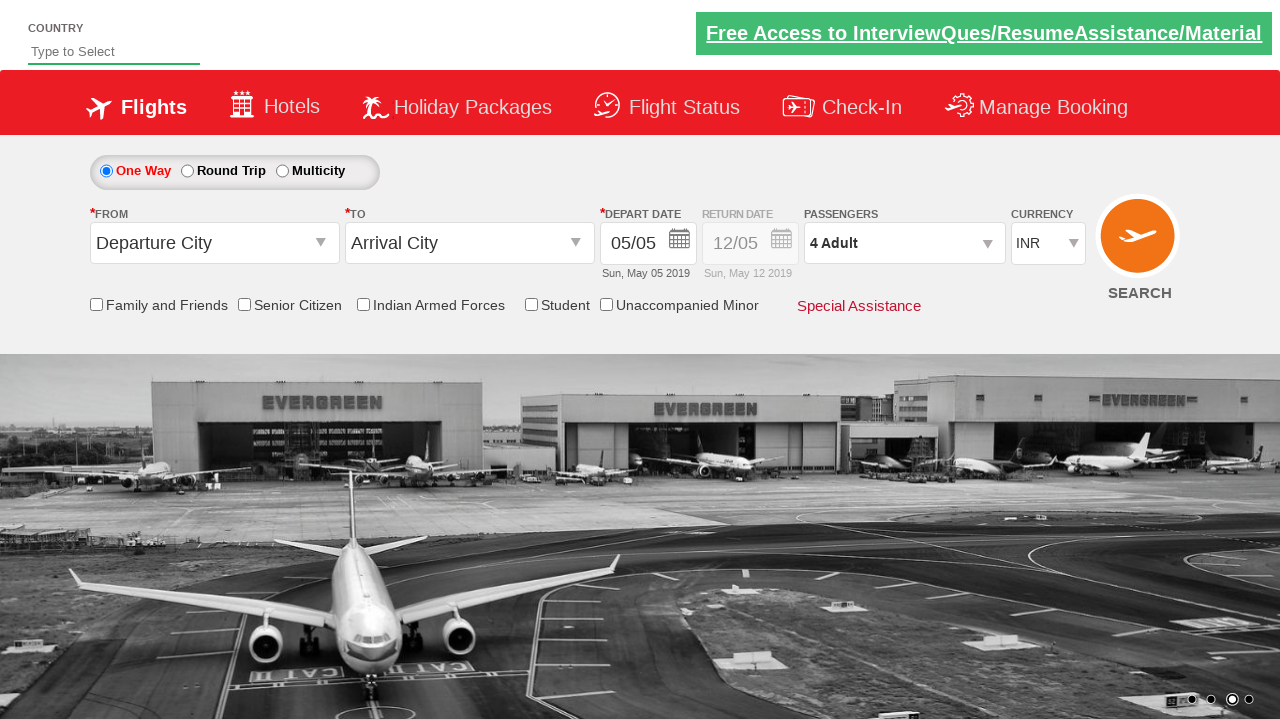